Tests the Playwright documentation website by verifying the page title, checking the "Get Started" link attribute, clicking it, and verifying the Installation heading is visible on the resulting page.

Starting URL: https://playwright.dev/

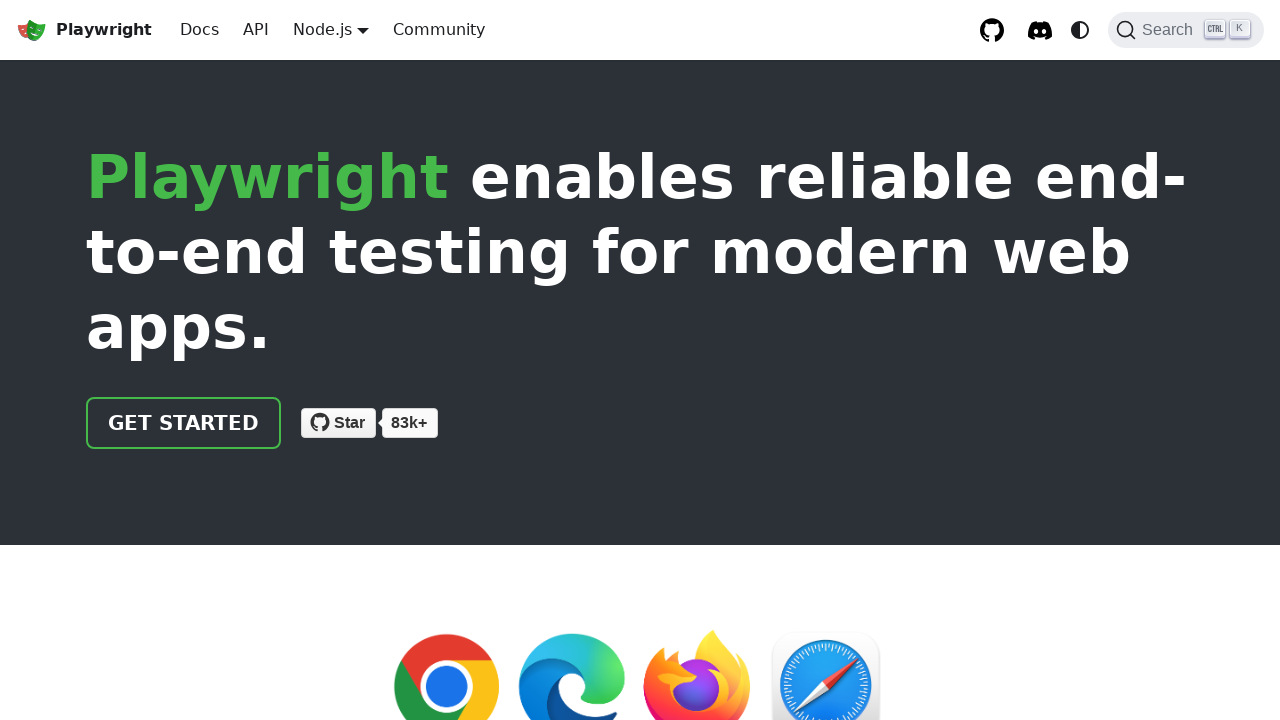

Verified page title contains 'Playwright'
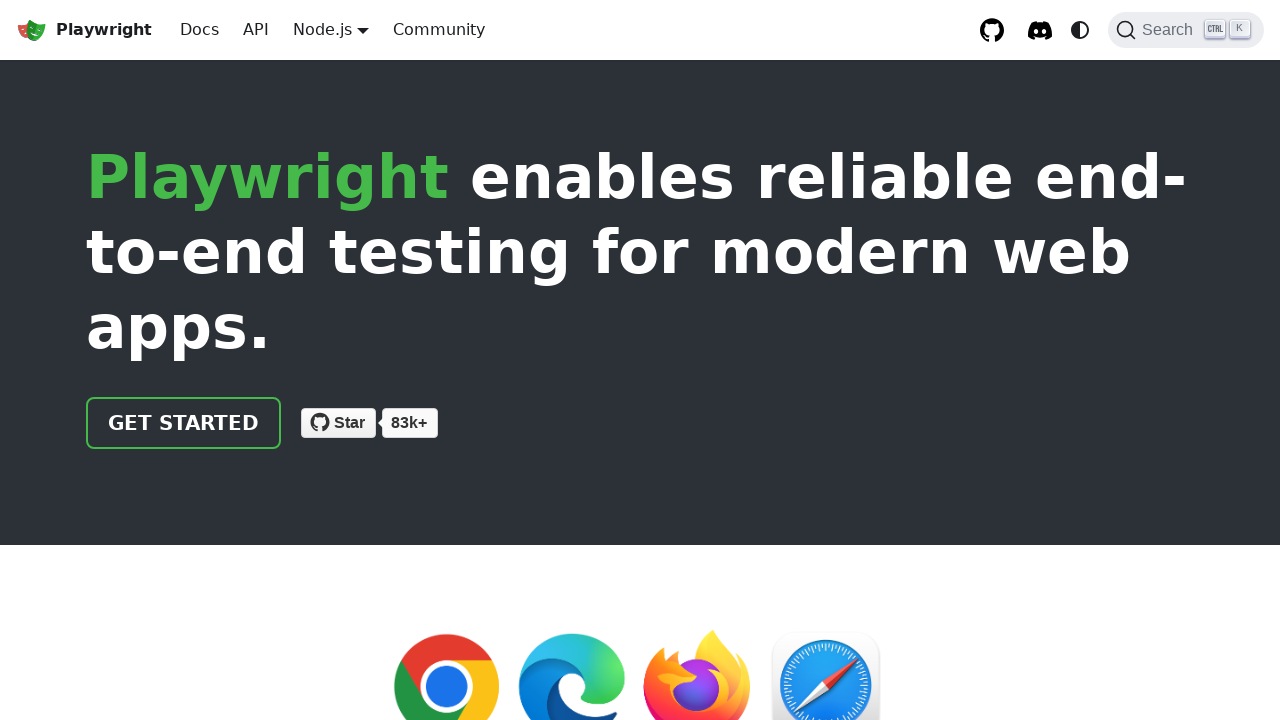

Located the 'Get Started' link
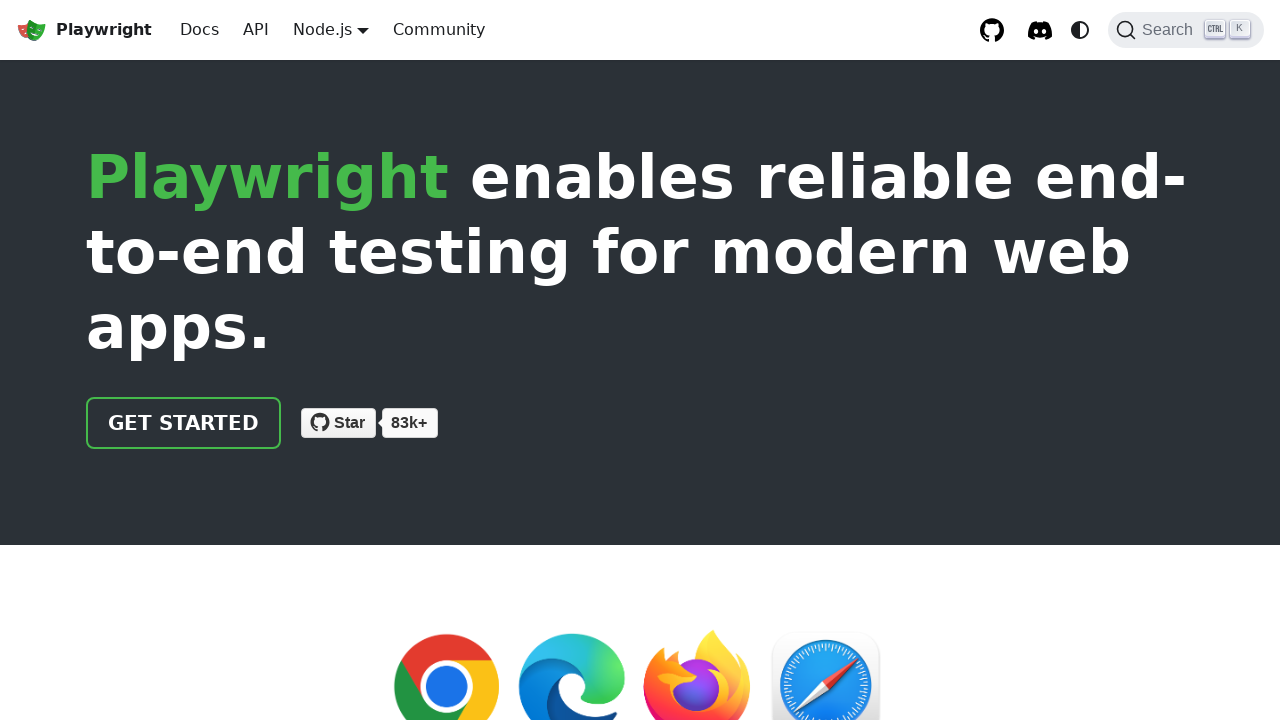

Verified 'Get Started' link href attribute equals '/docs/intro'
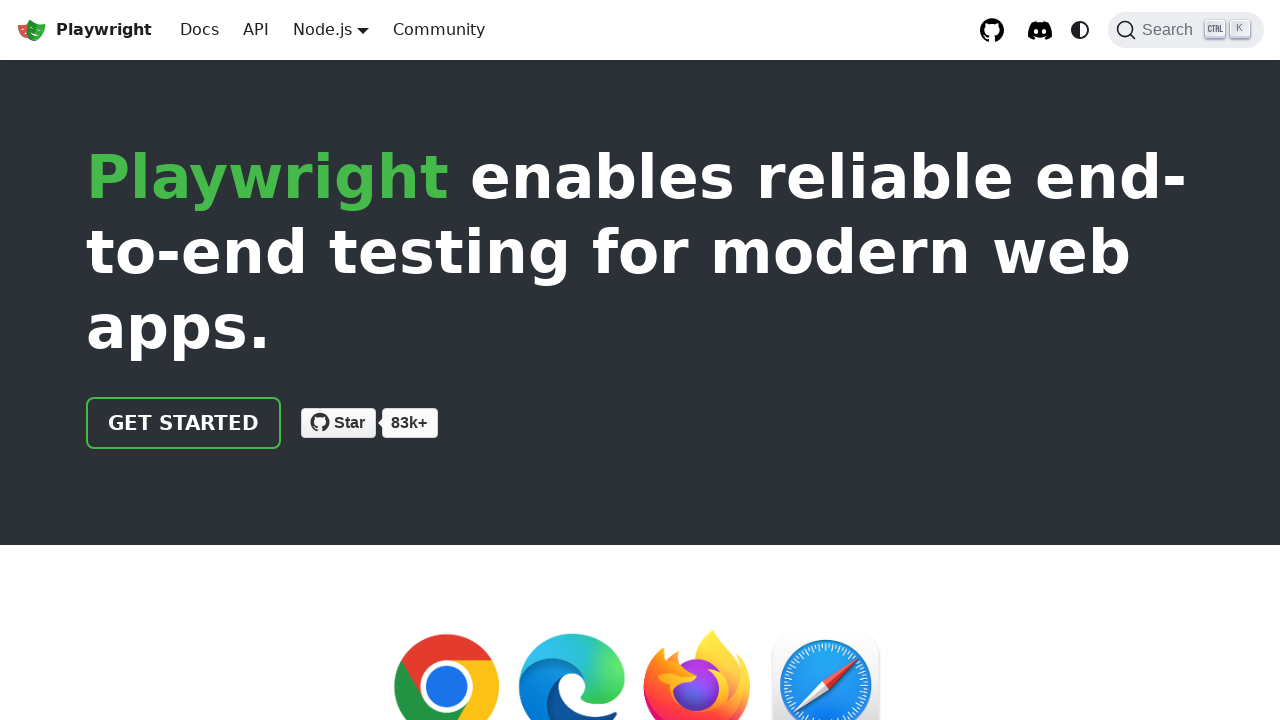

Clicked the 'Get Started' link at (184, 423) on text=Get Started
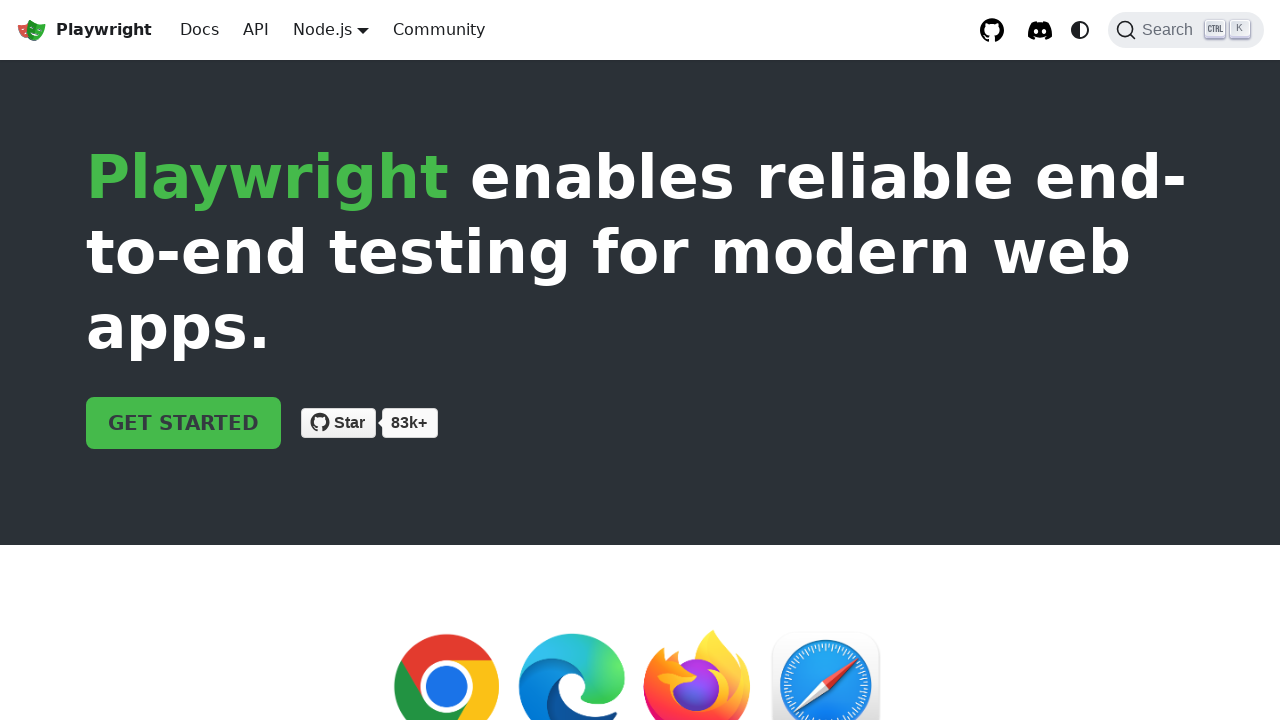

Waited for Installation heading to load
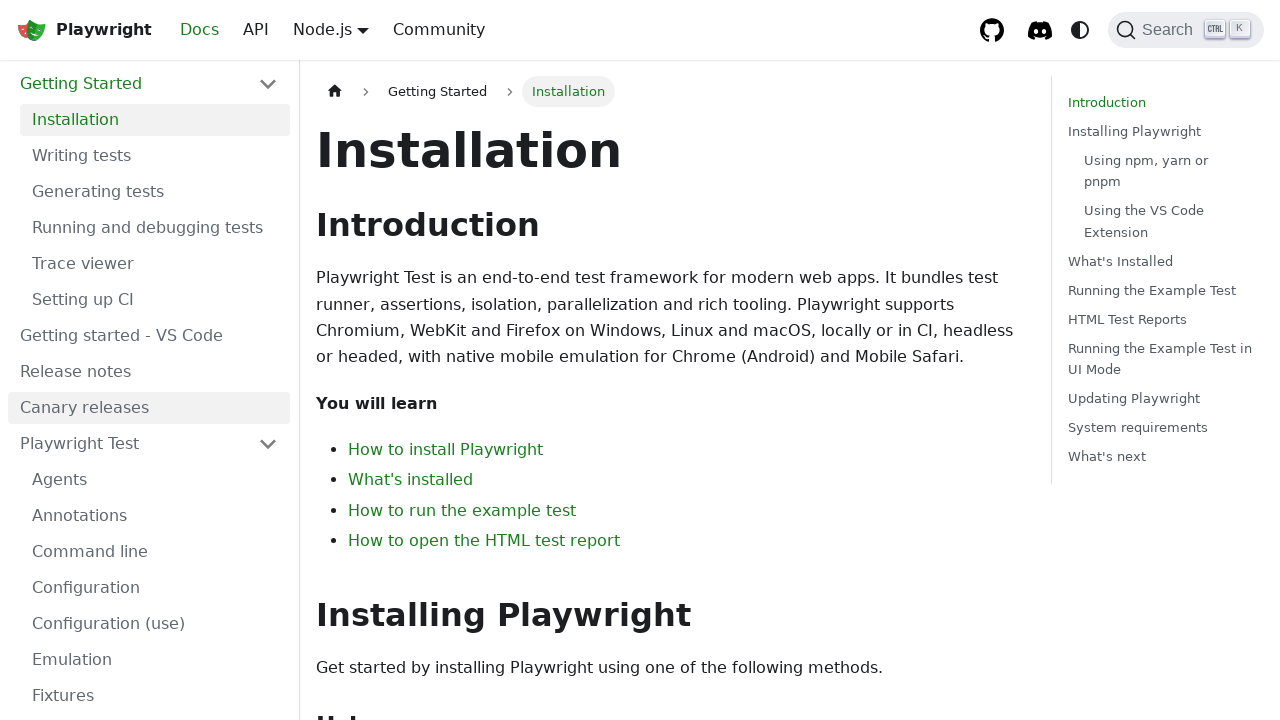

Verified Installation heading is visible on the page
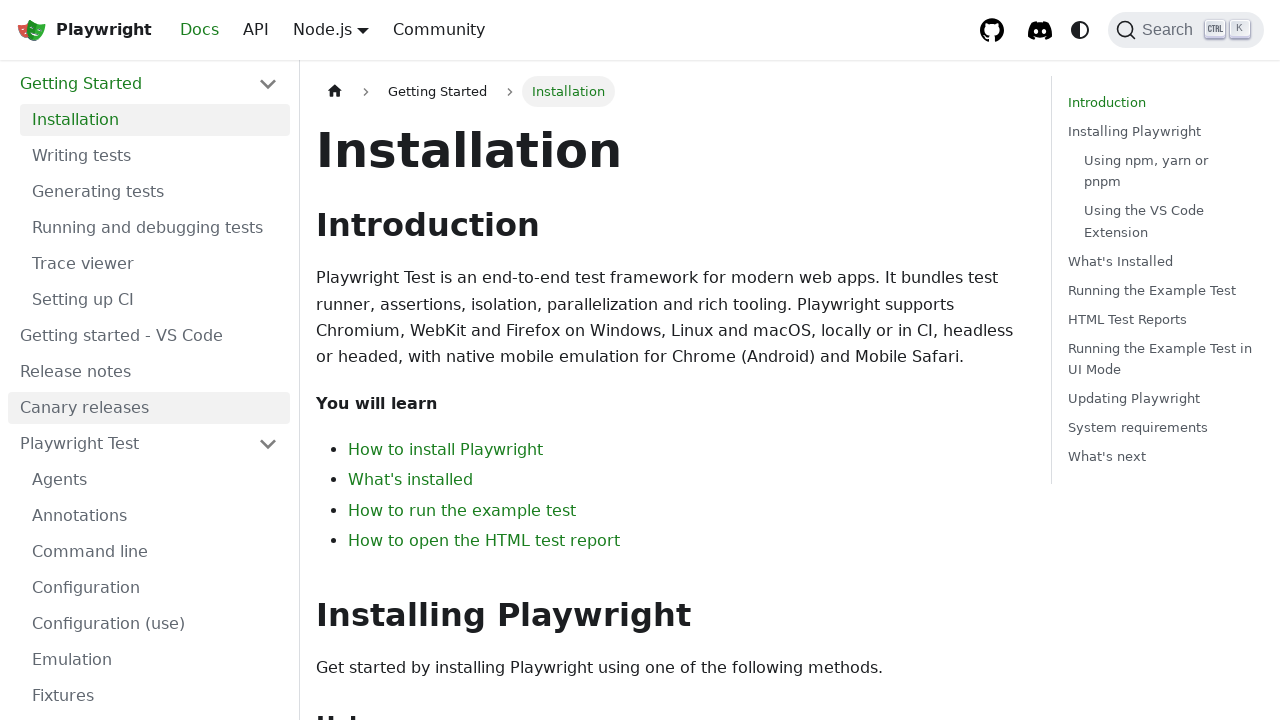

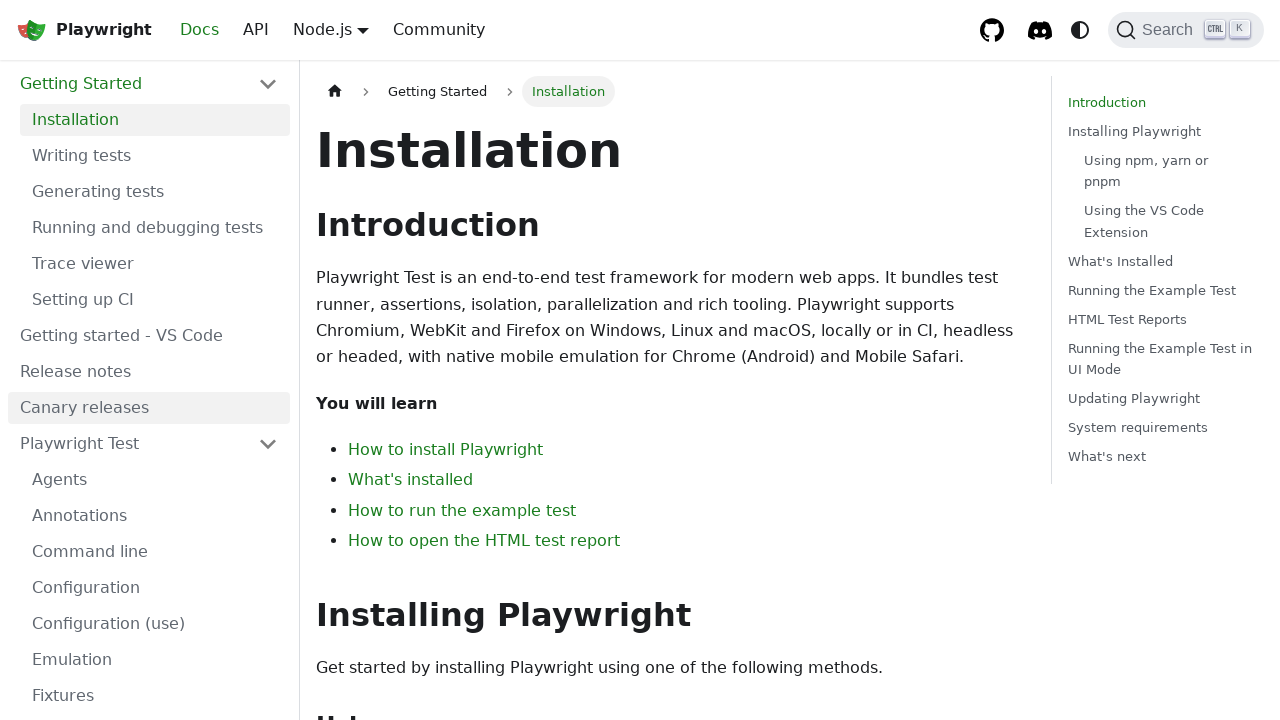